Tests radio button interactions by selecting Yes and Impressive radio buttons and verifying mutual exclusivity

Starting URL: https://demoqa.com/radio-button

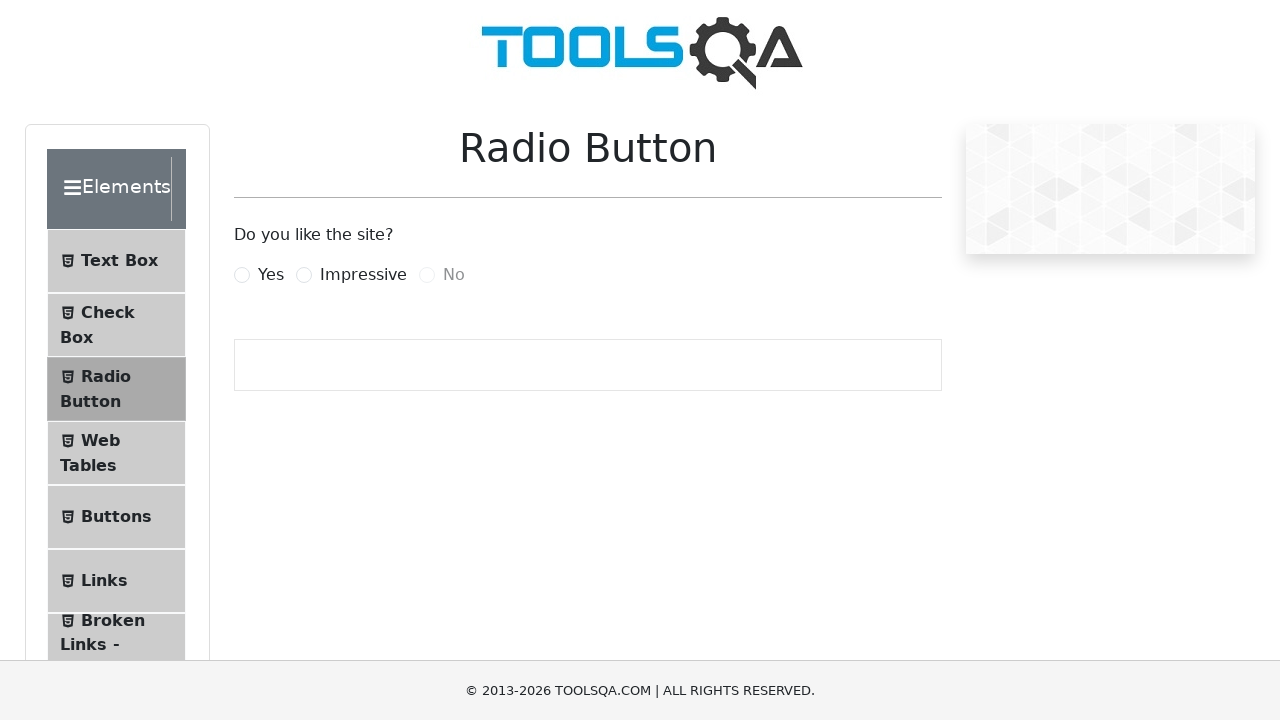

Clicked Yes radio button using JavaScript executor
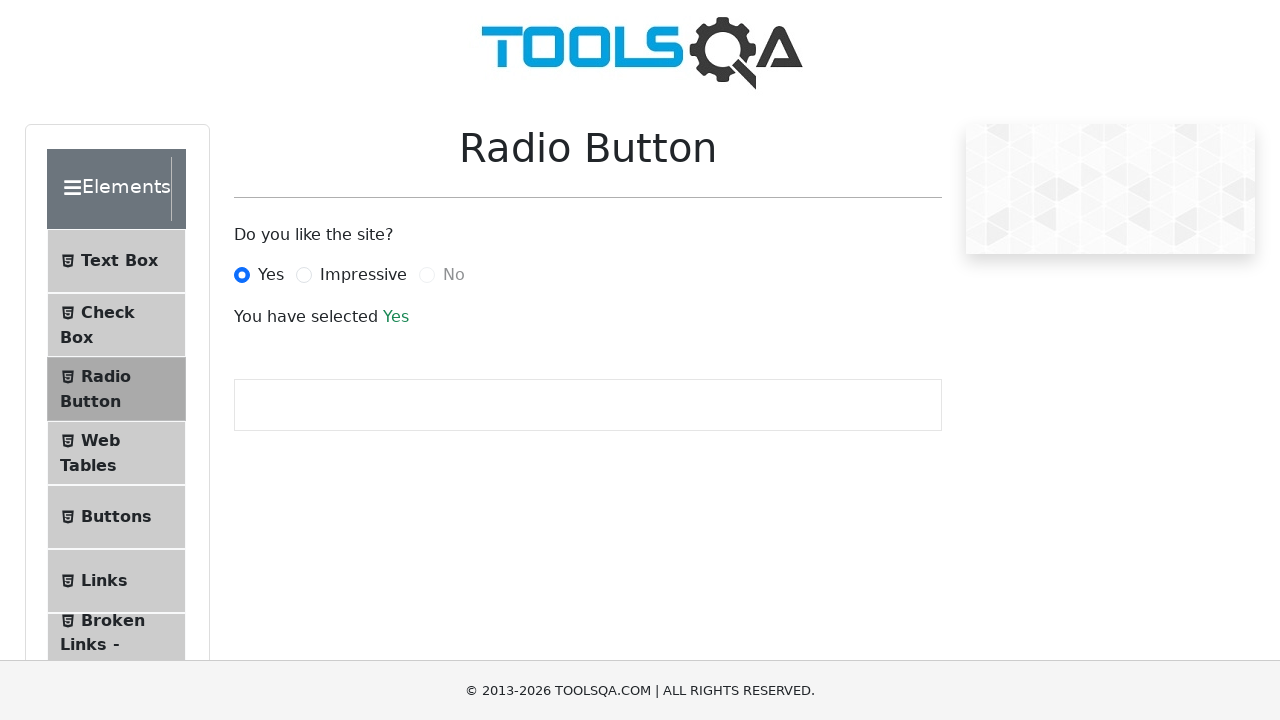

Clicked Impressive radio button to verify mutual exclusivity
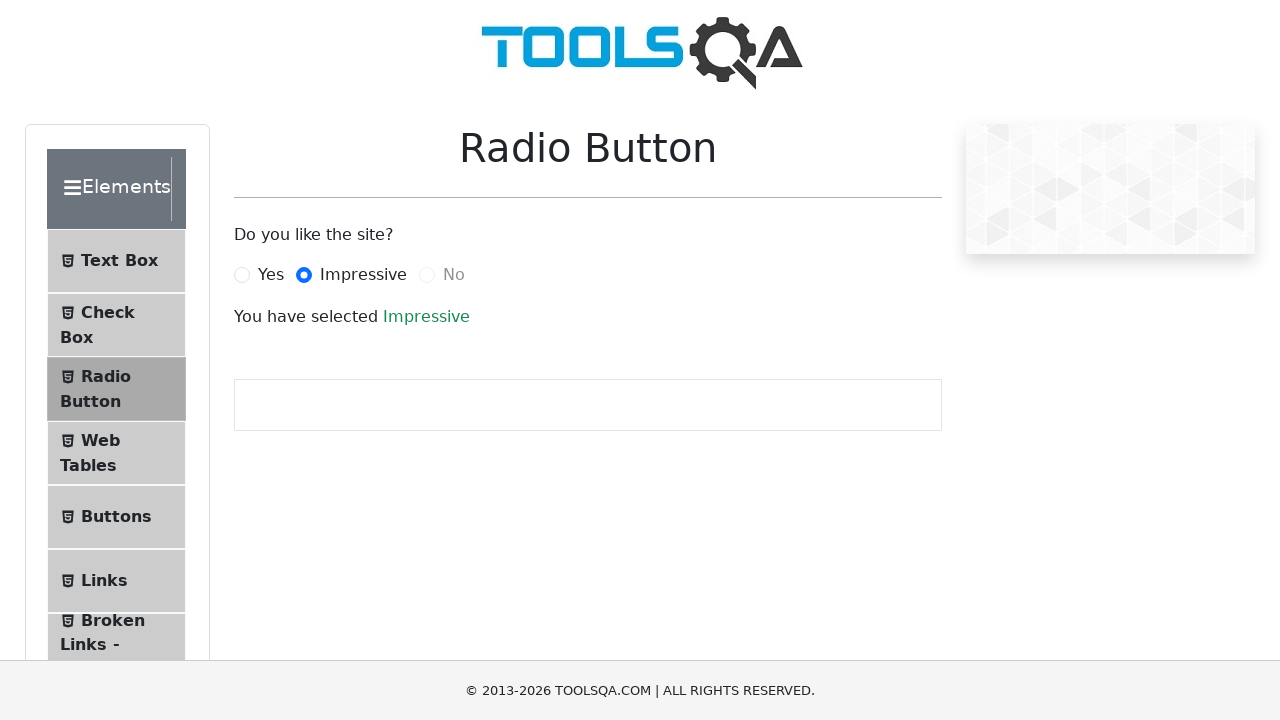

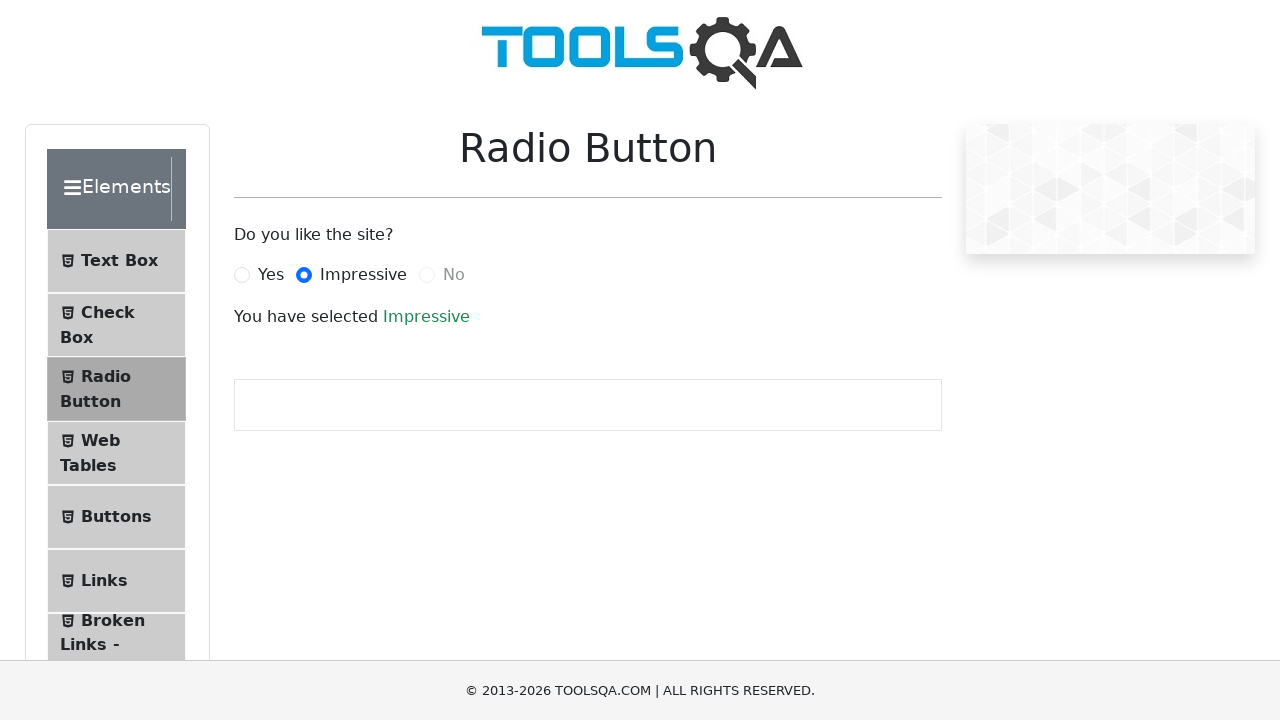